Tests that clicking the logo navigates back to the home page

Starting URL: https://www.olx.pl/

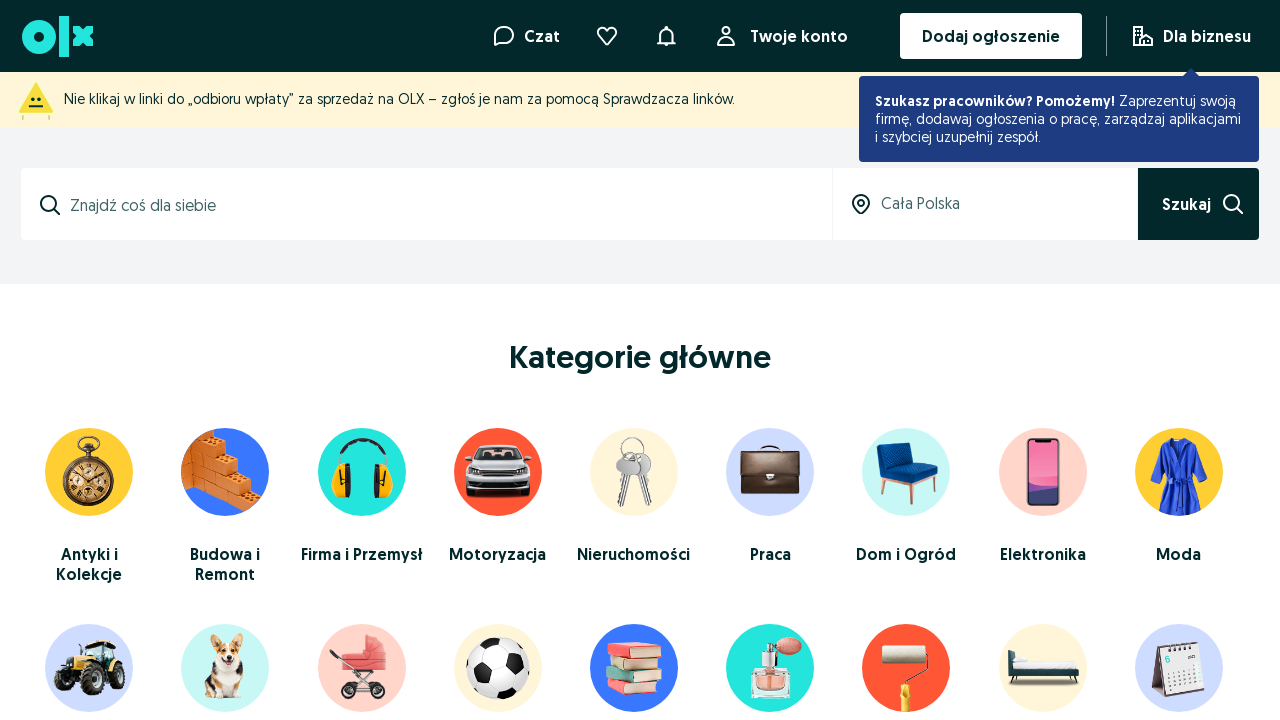

Clicked OLX logo to navigate home at (56, 36) on [data-testid="olx-logo-link"]
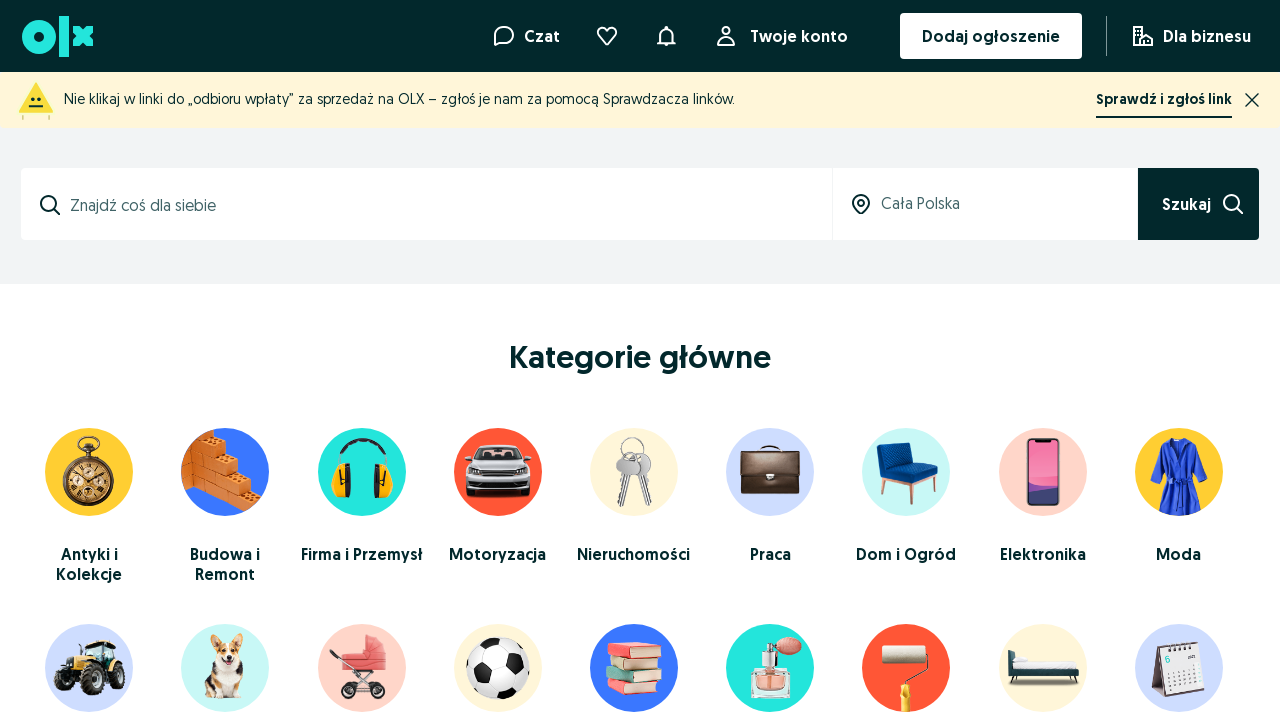

Waited for navigation to home page URL
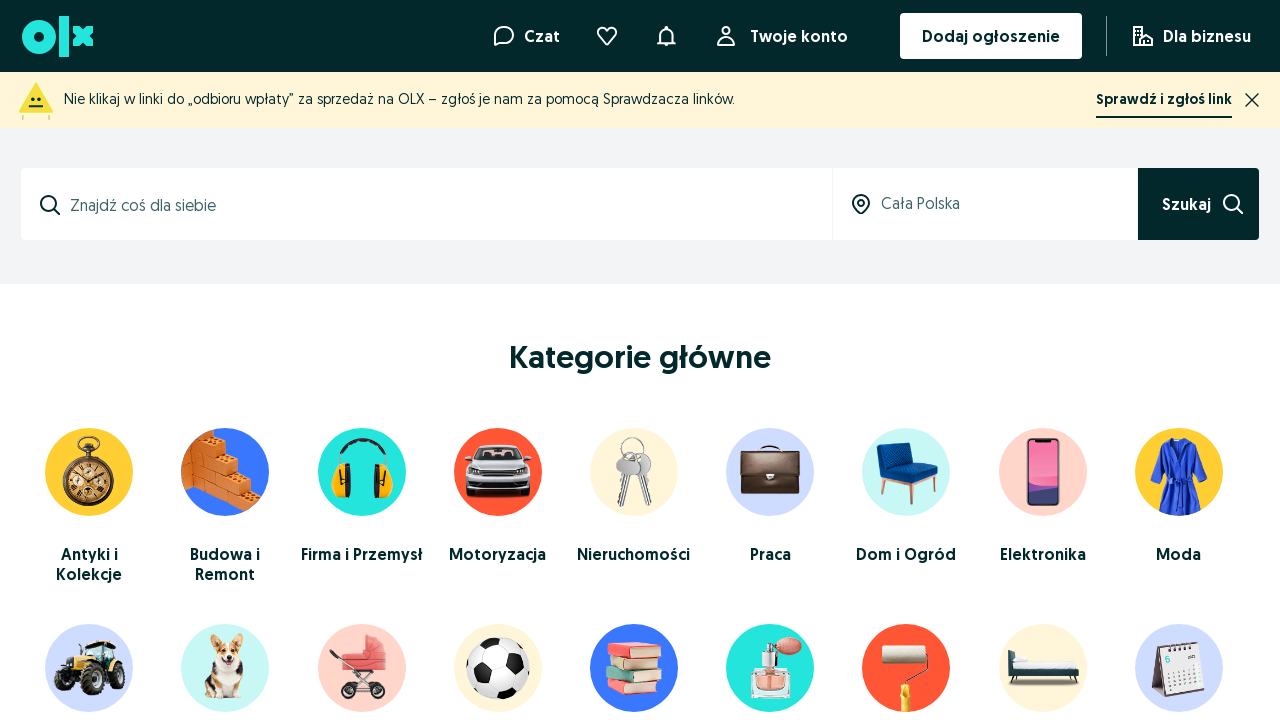

Verified current URL is home page (https://www.olx.pl/)
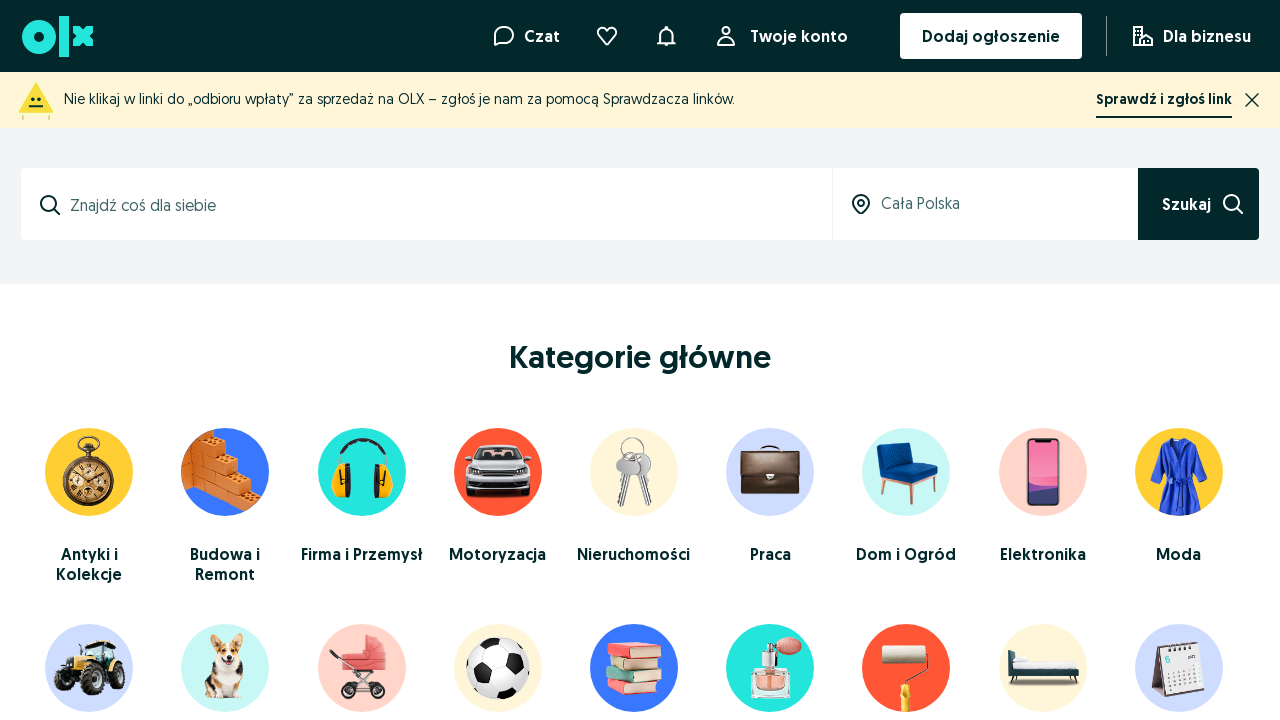

Verified page title contains 'ogłoszenia'
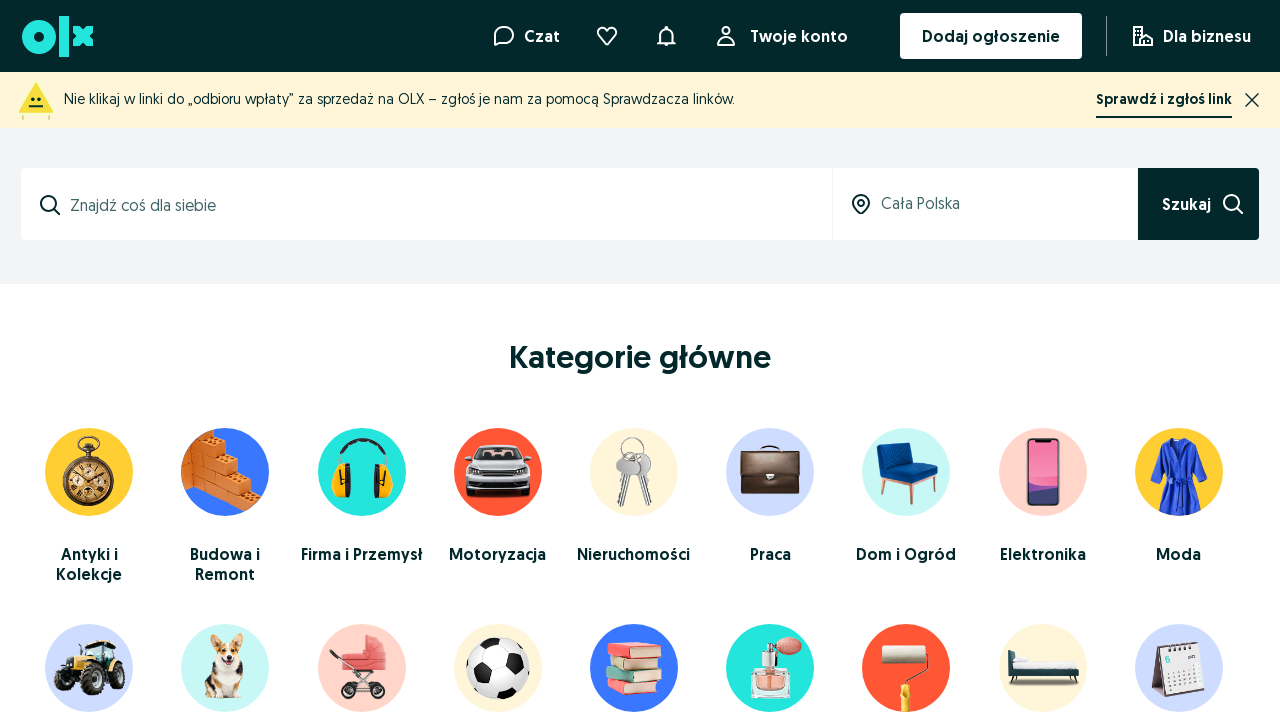

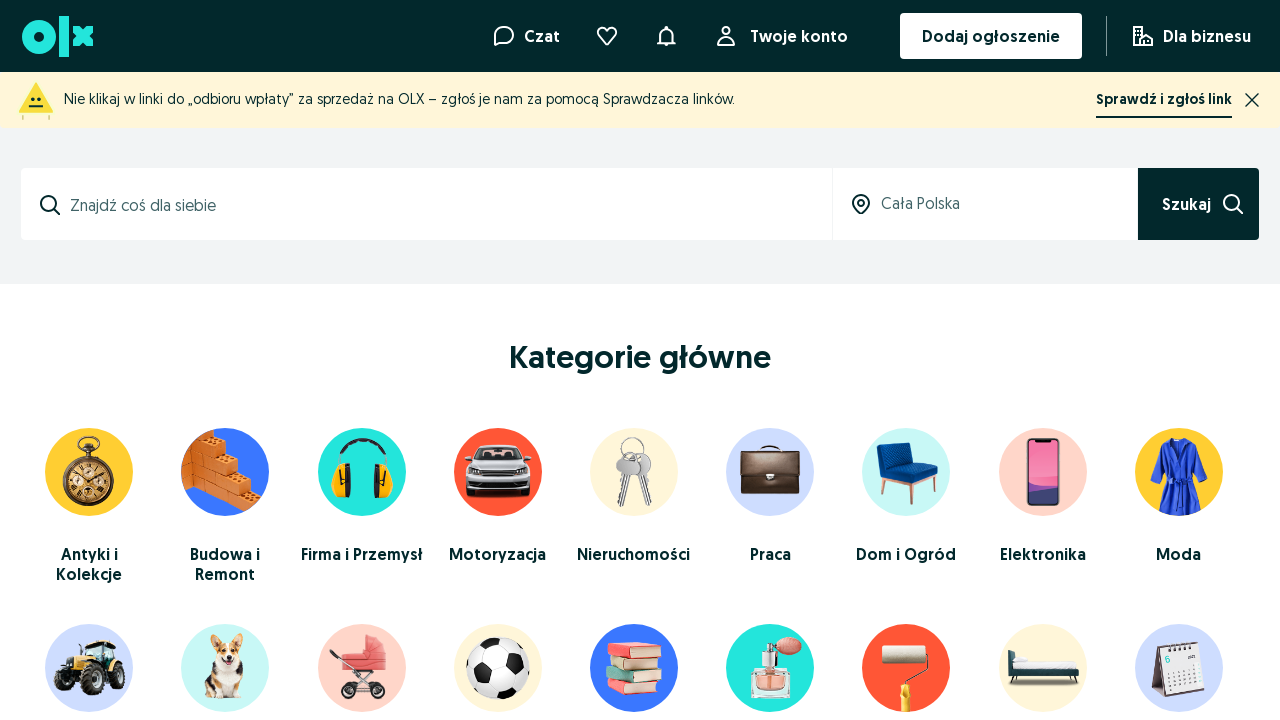